Tests clicking a button with a dynamic ID on the UI Testing Playground site by locating it via its CSS class and clicking it

Starting URL: http://uitestingplayground.com/dynamicid

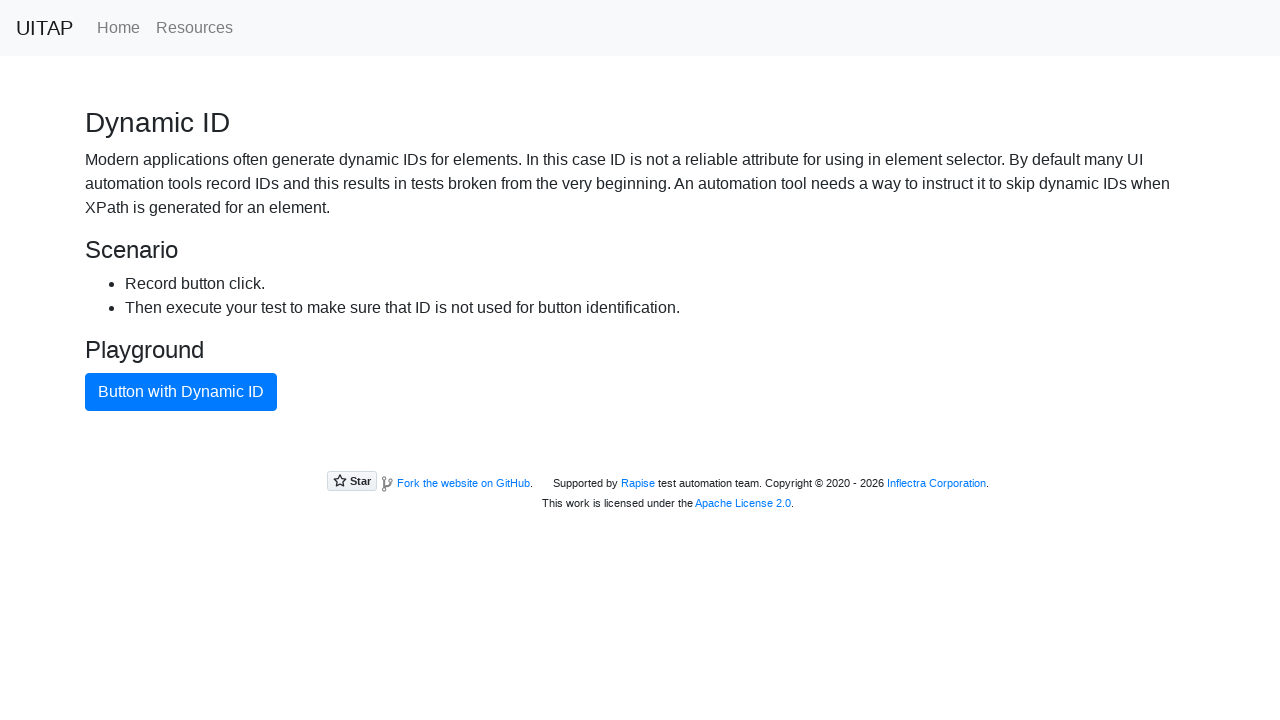

Navigated to UI Testing Playground dynamic ID page
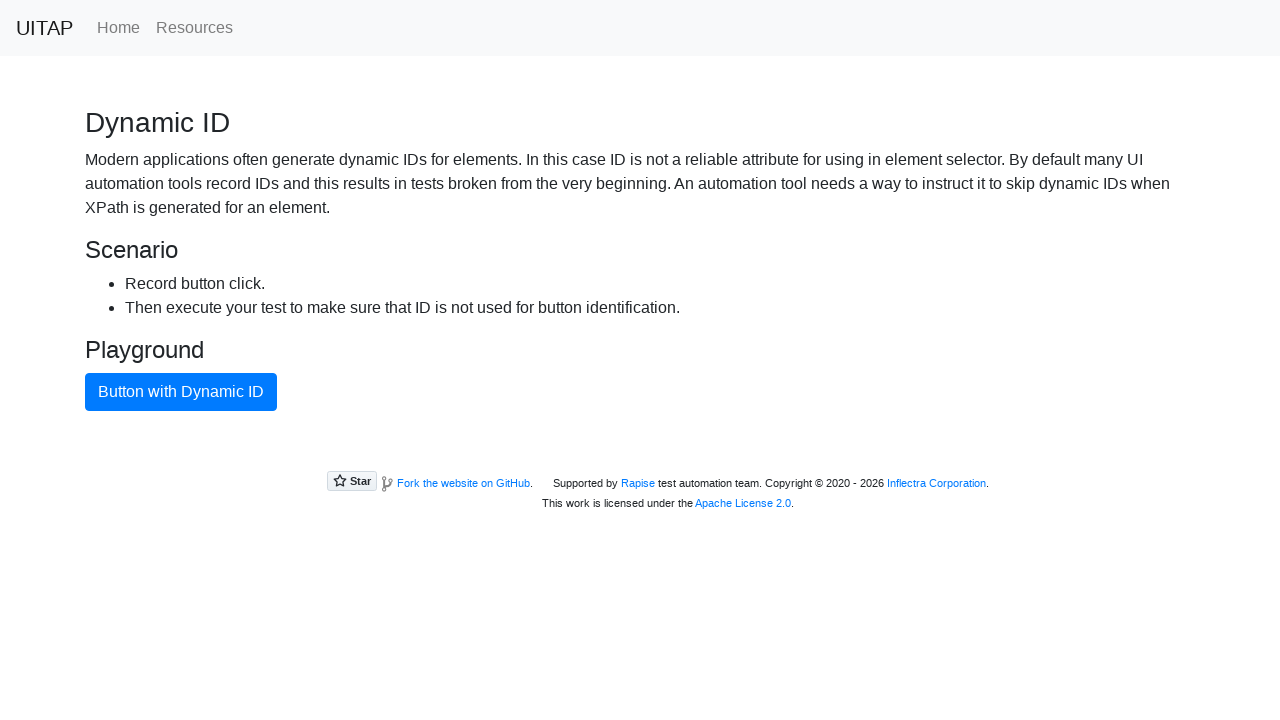

Located blue button element with CSS class .btn-primary
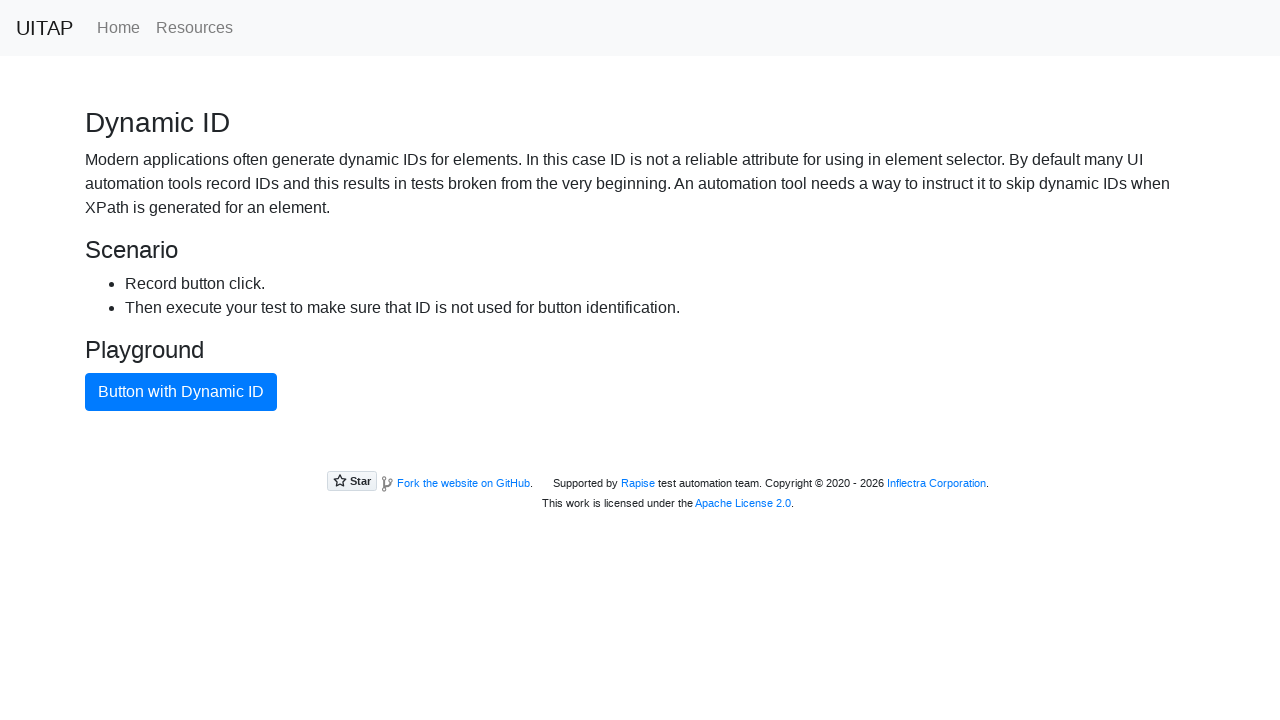

Clicked the blue button with dynamic ID at (181, 392) on .btn-primary
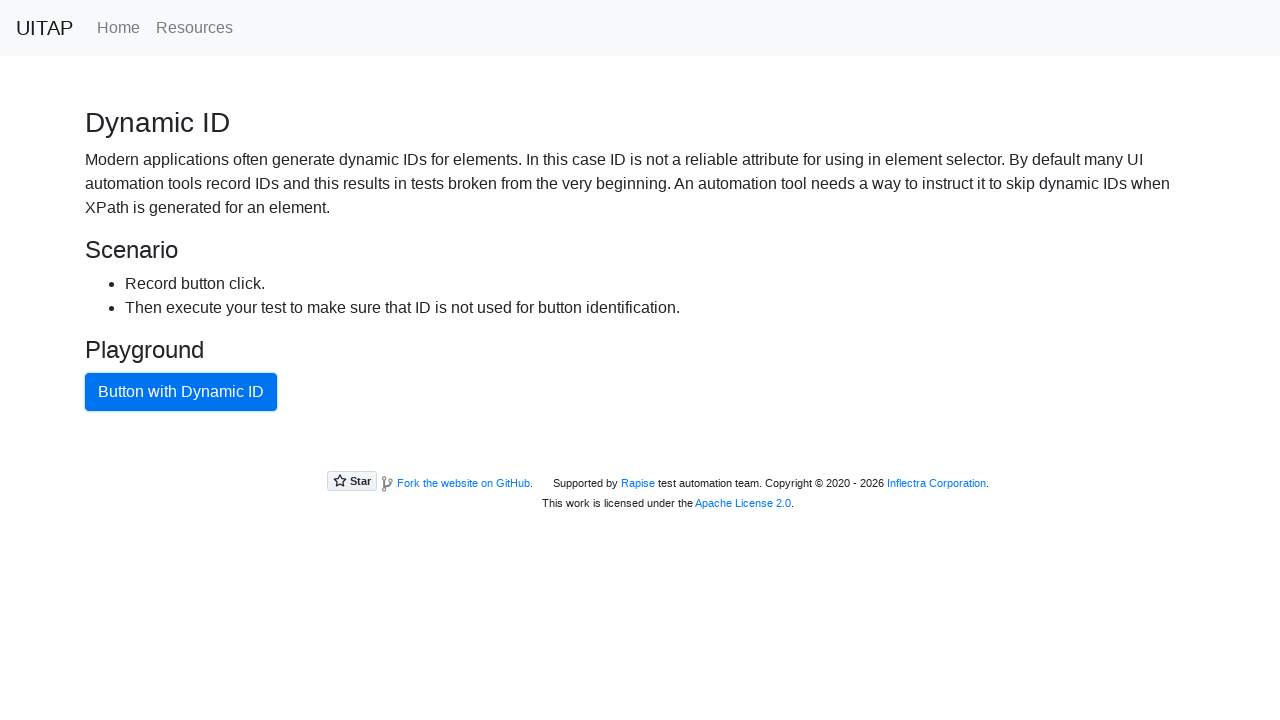

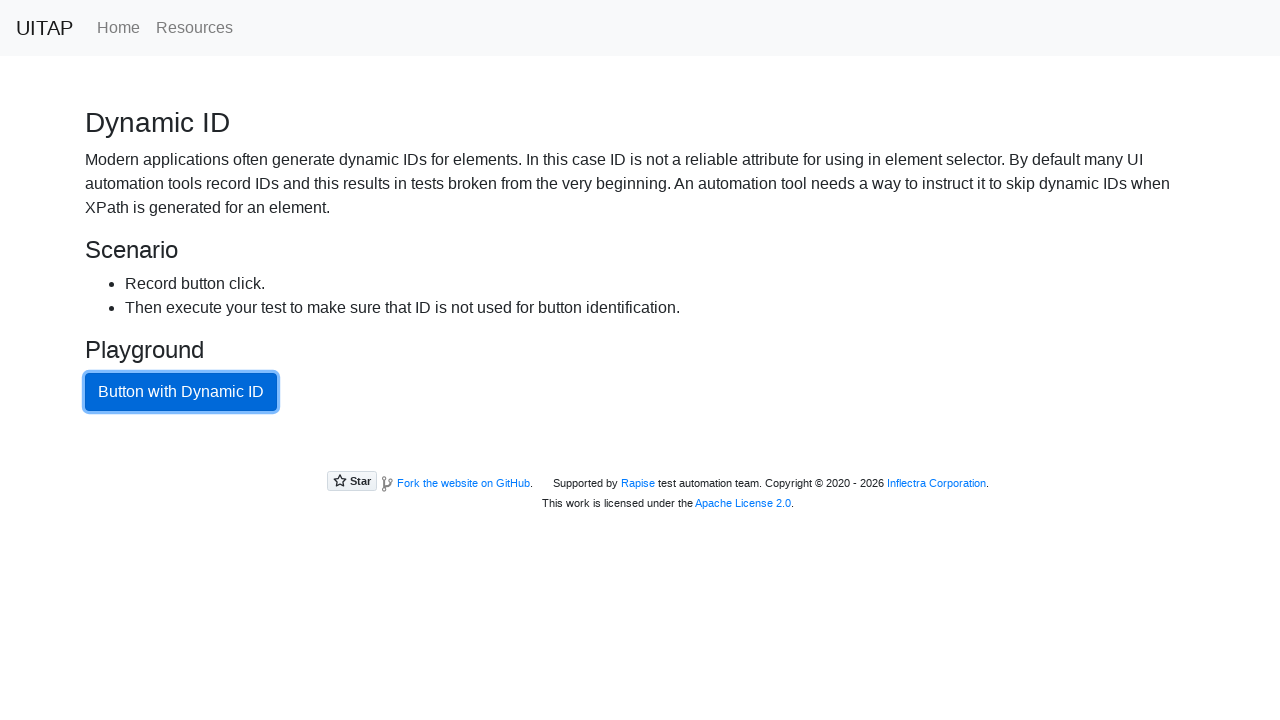